Navigates to the BrowserStack demo e-commerce site and verifies that anchor links are present on the page

Starting URL: https://bstackdemo.com/

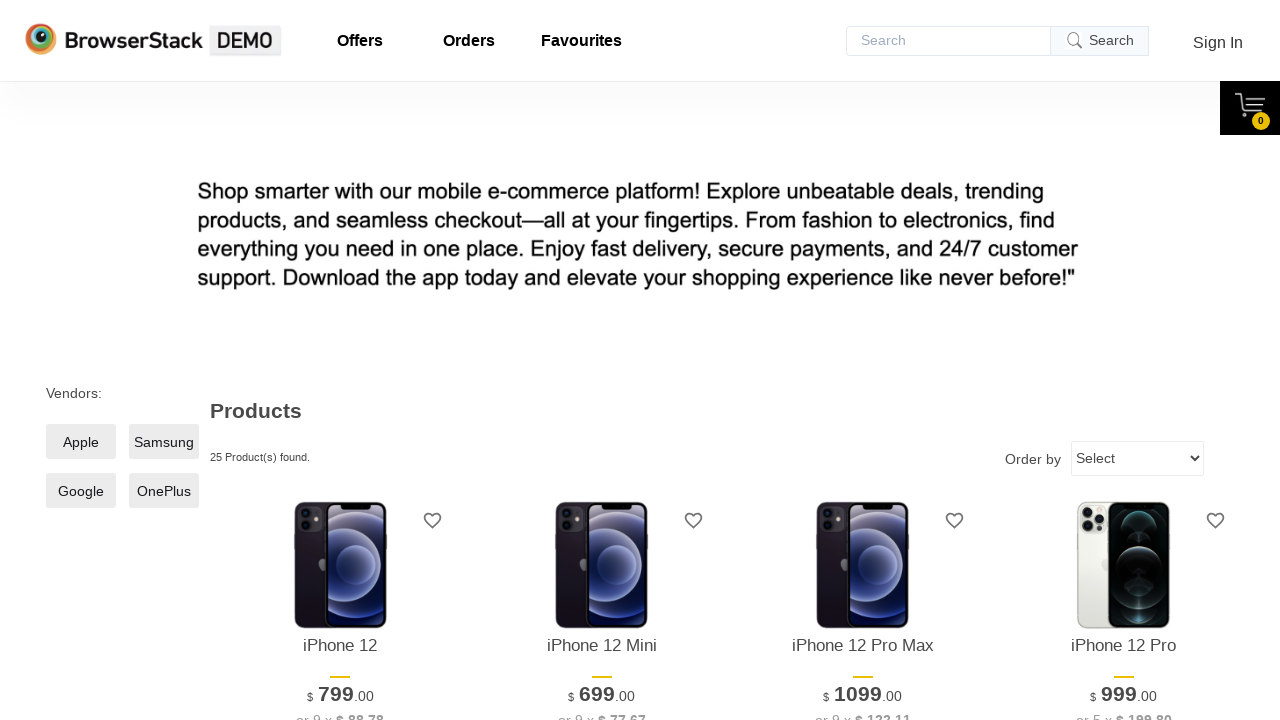

Set viewport size to 1920x1080
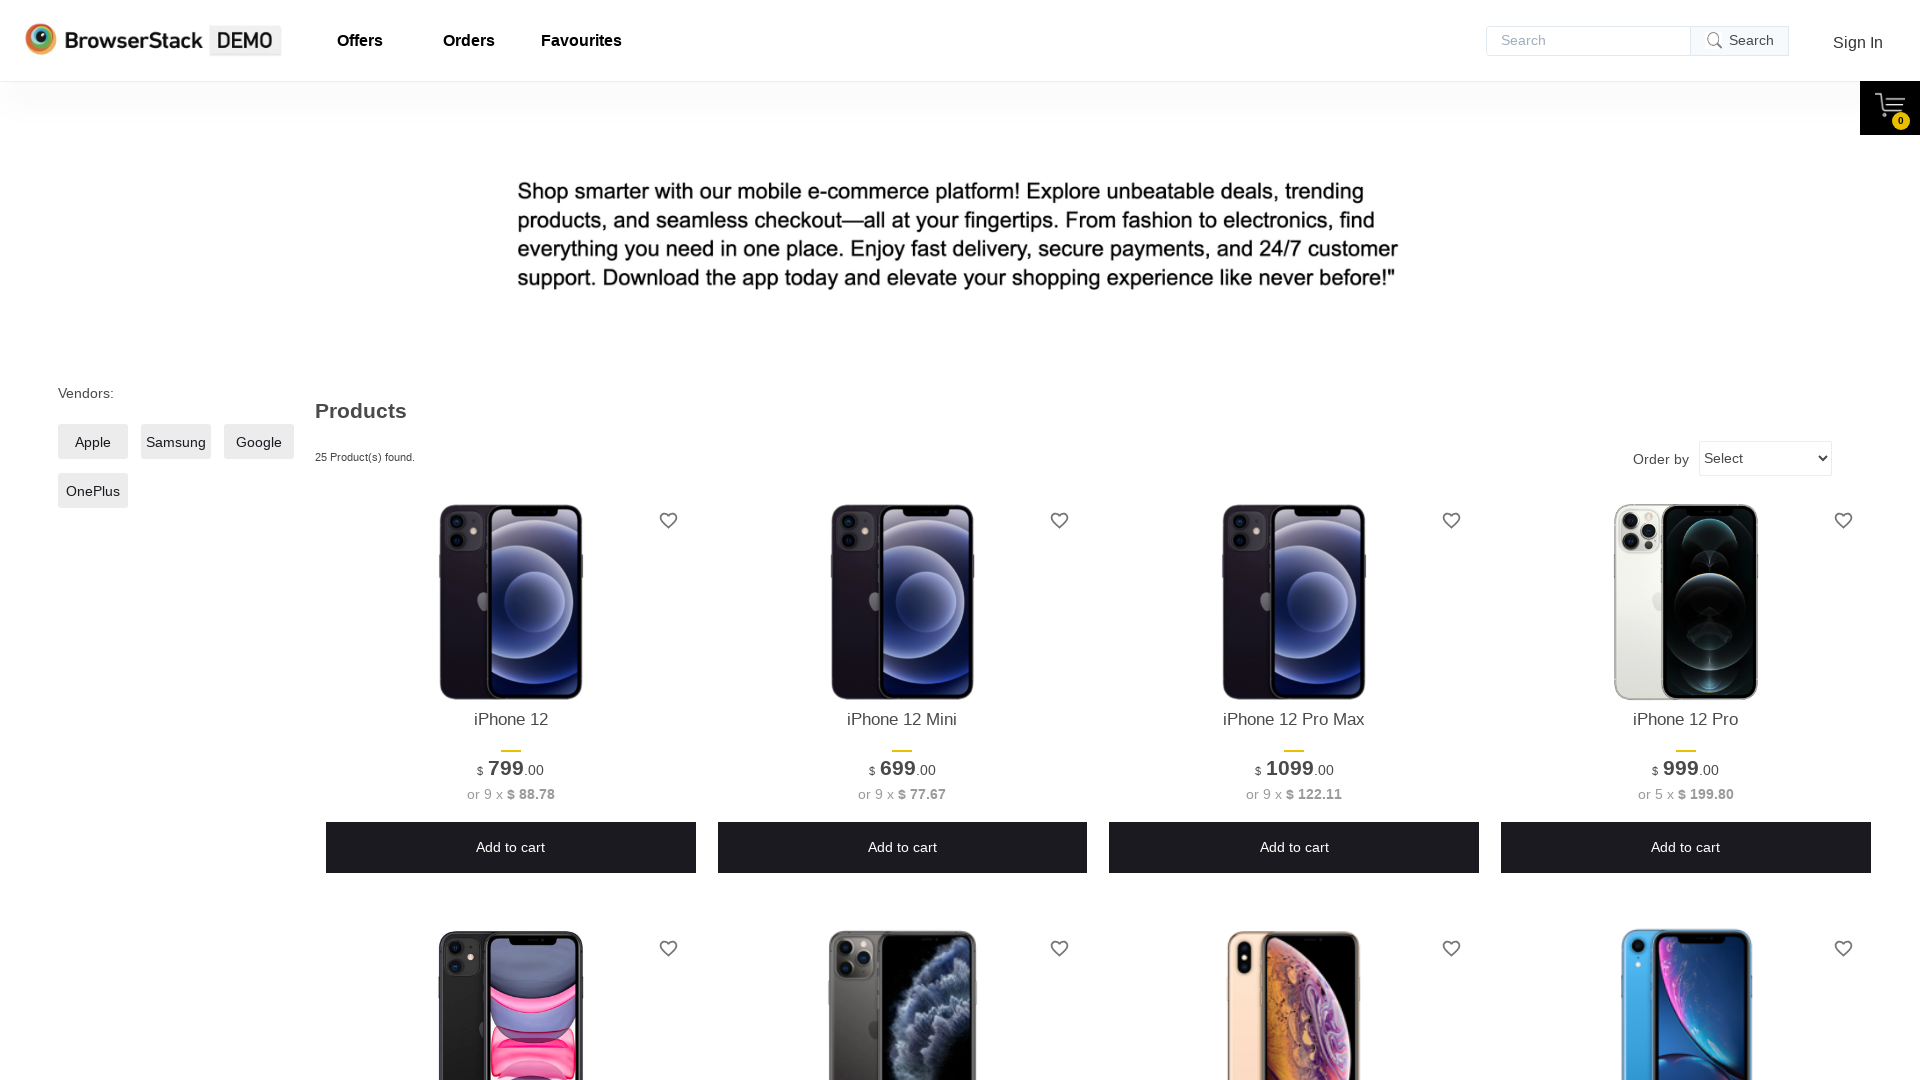

Waited for anchor links to be present on the page
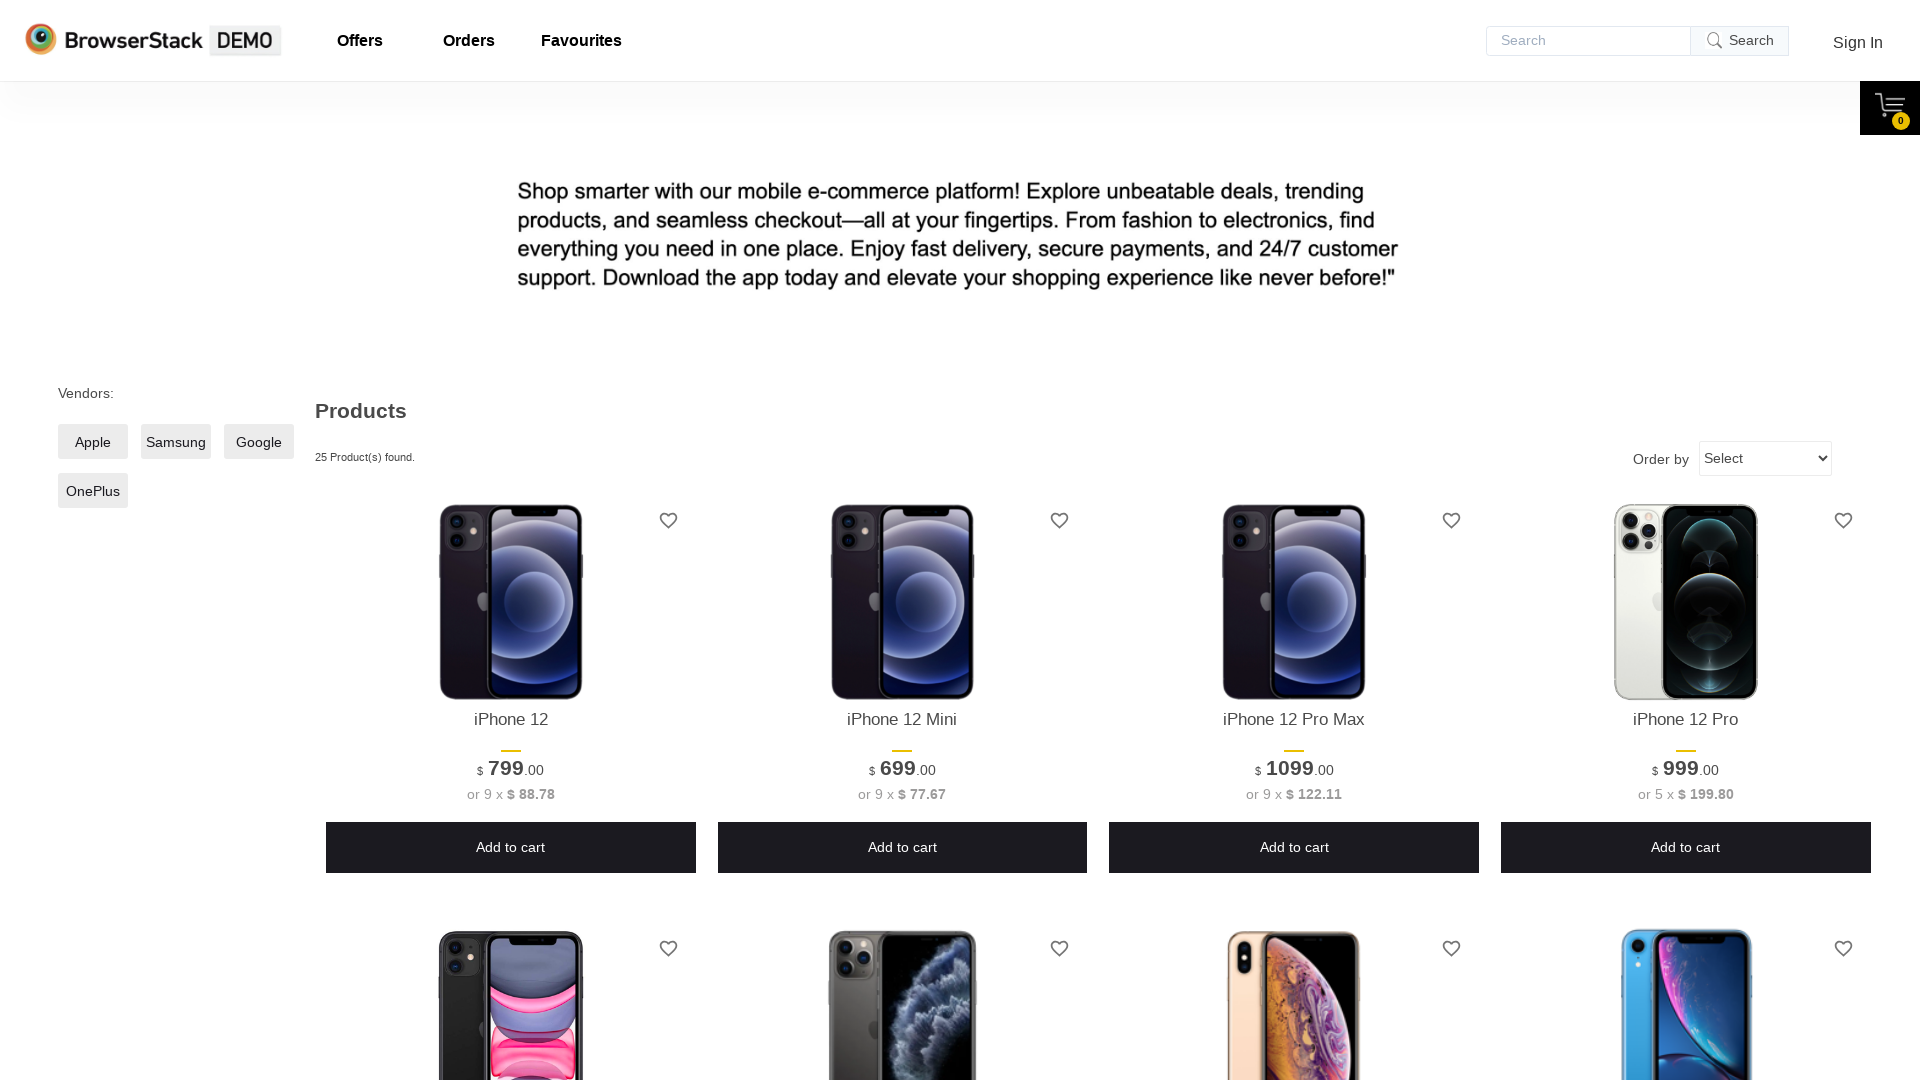

Retrieved all anchor links from the page
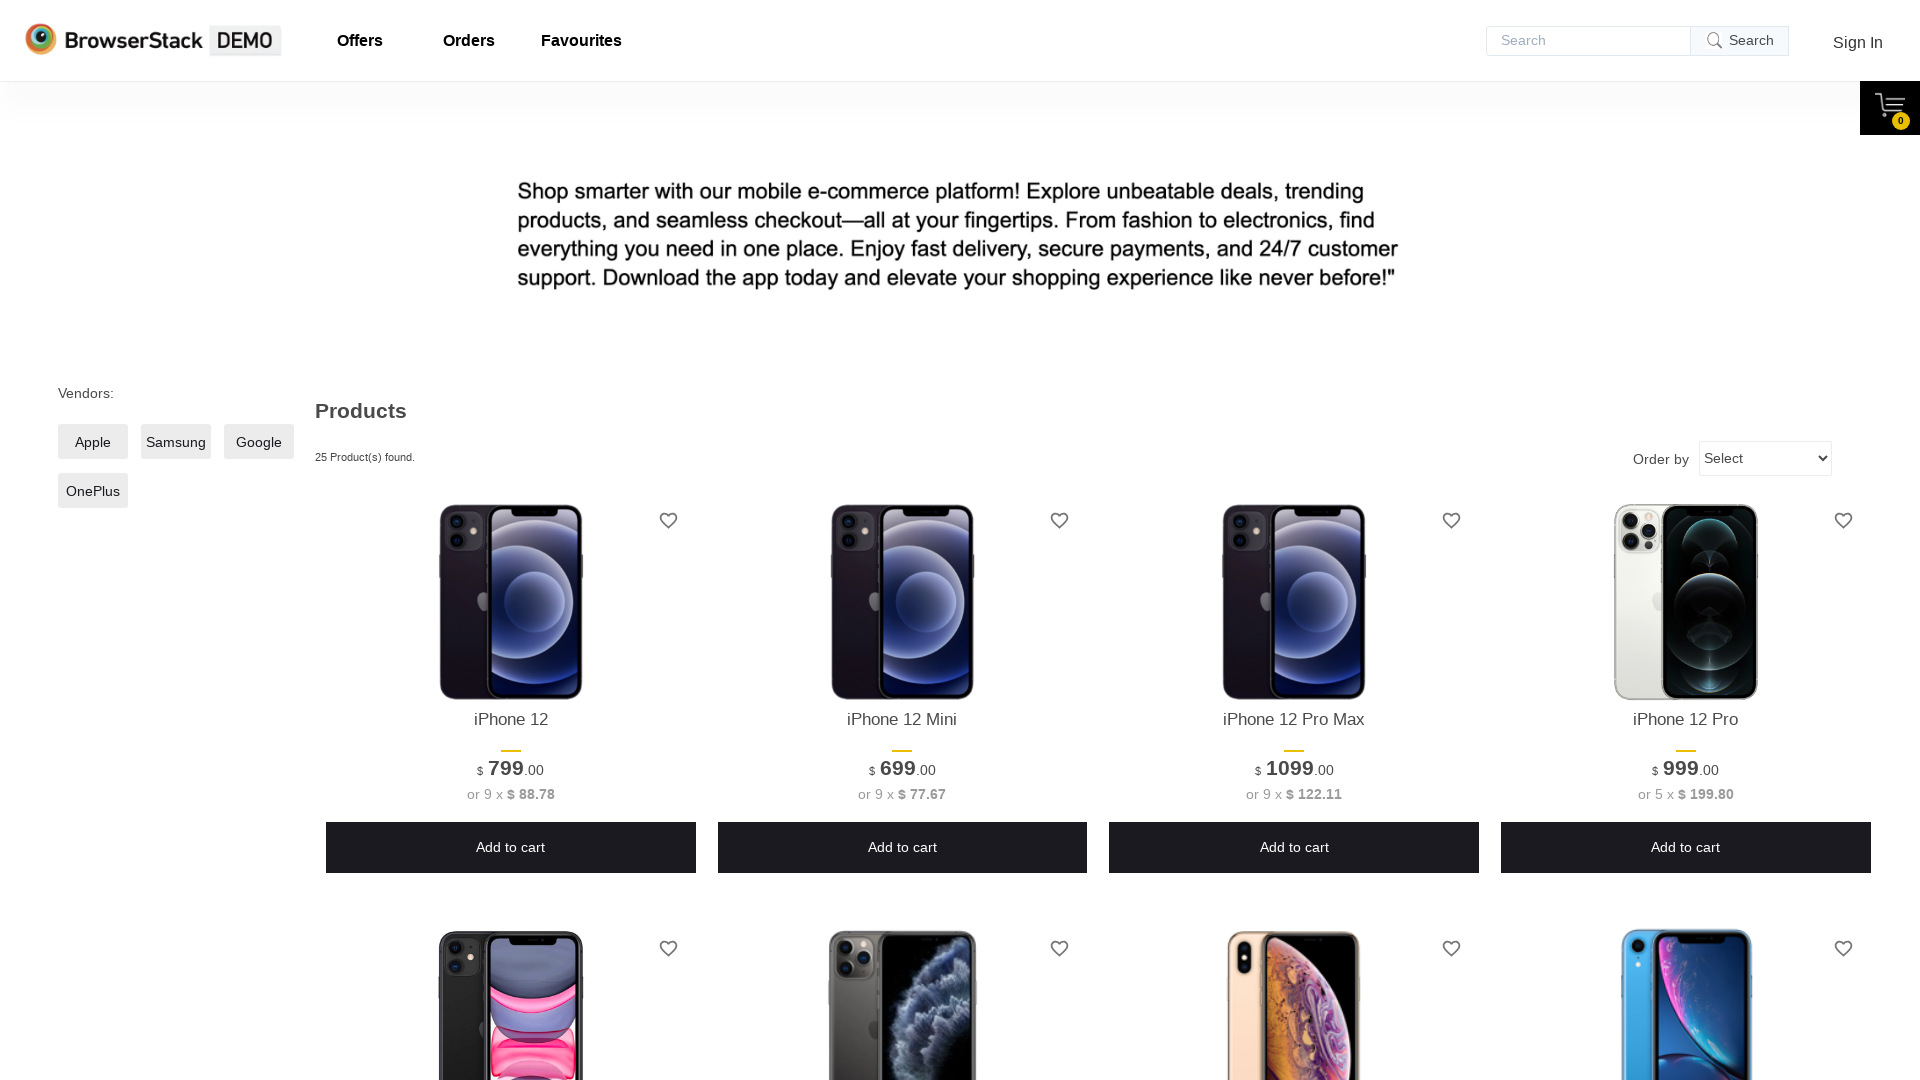

Verified that anchor links are present on the page
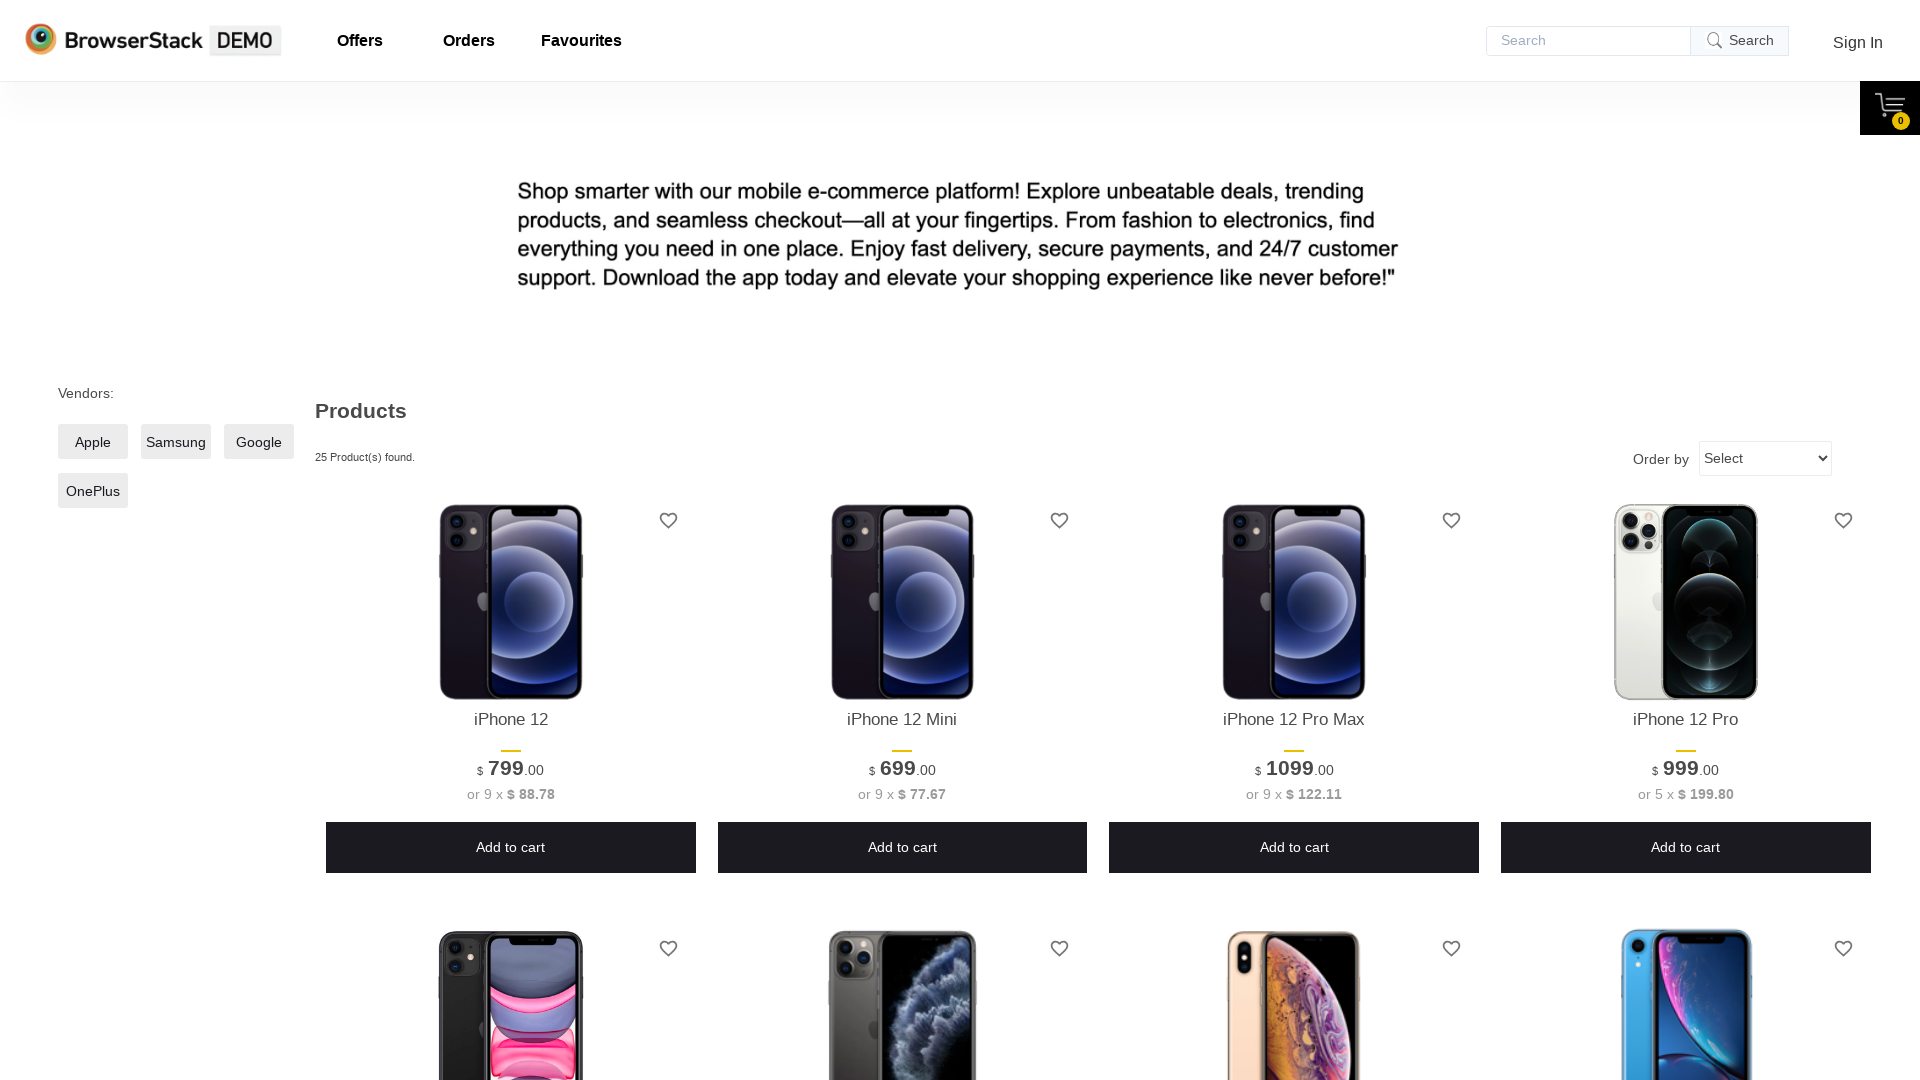

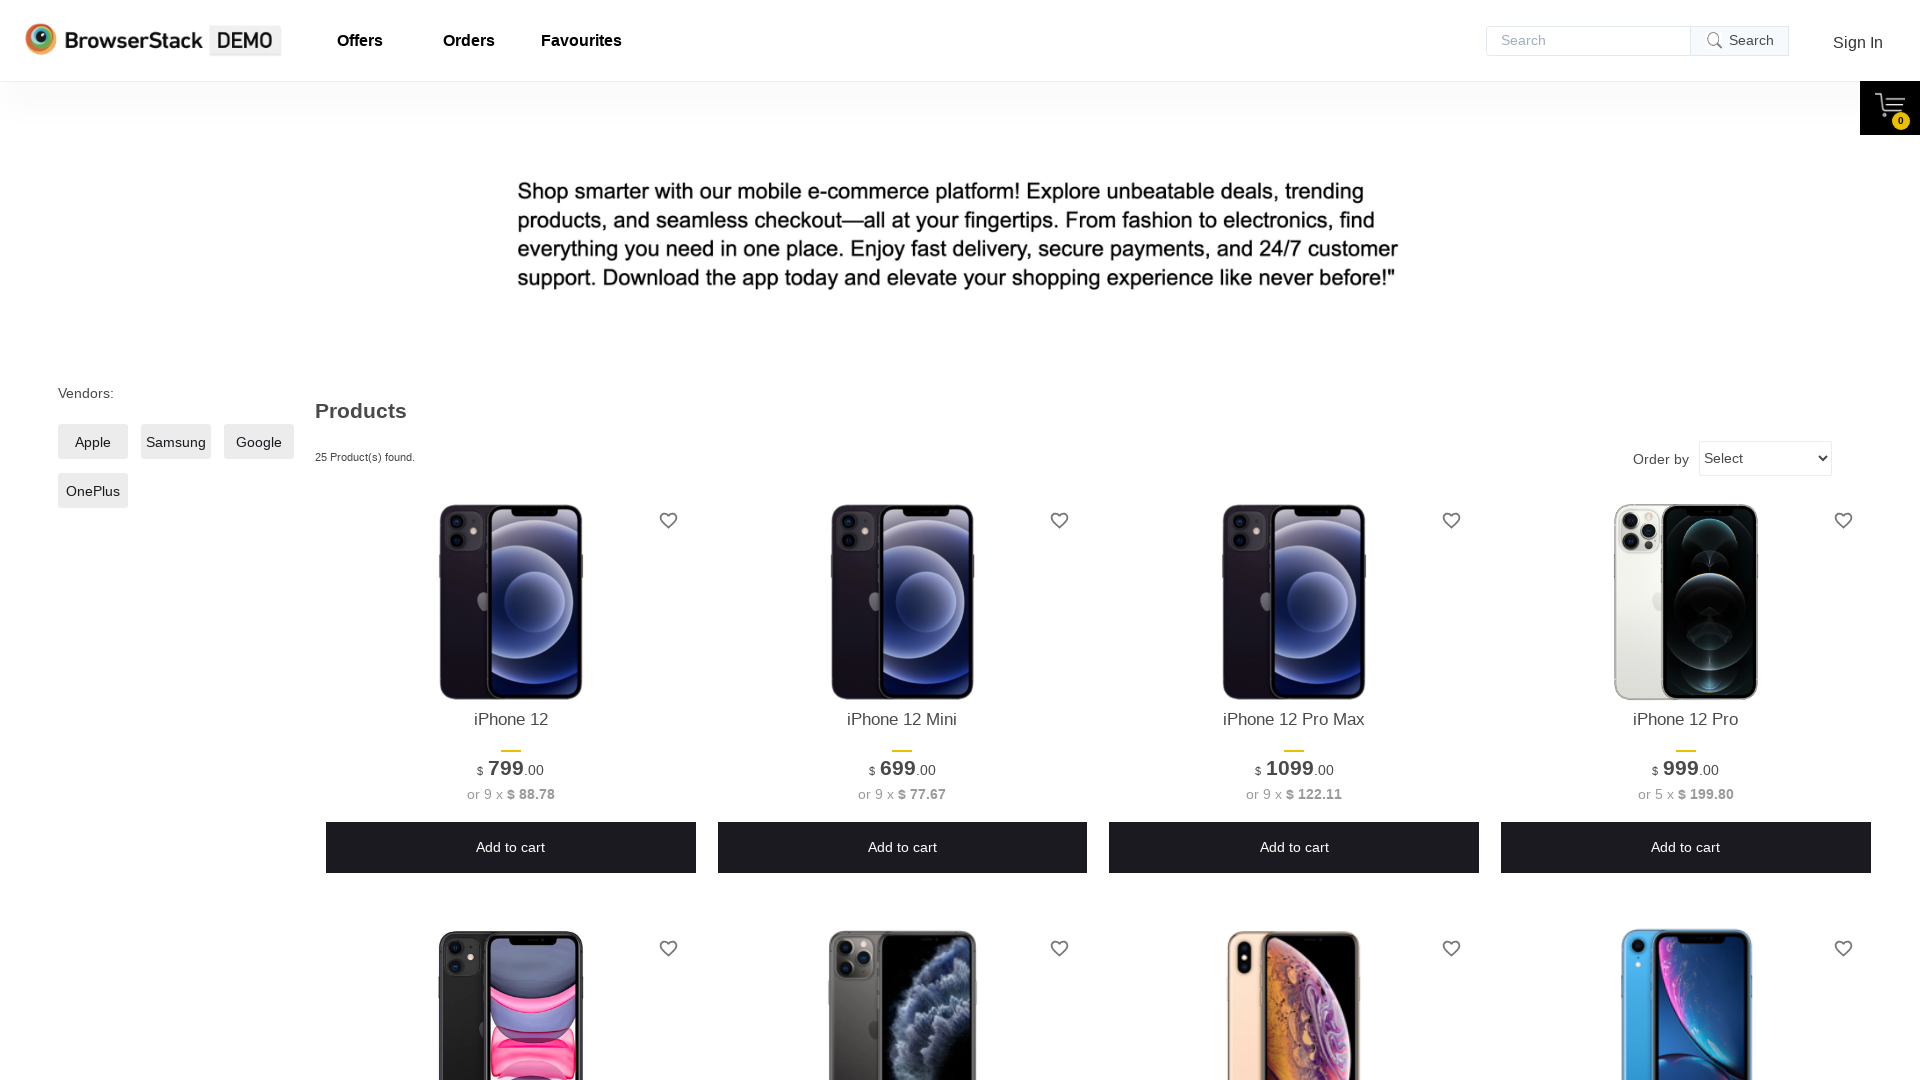